Tests navigation menu hover functionality by hovering over the main menu item and waiting for the dropdown menu with course groups and subgroups to appear

Starting URL: https://www.it-academy.by/

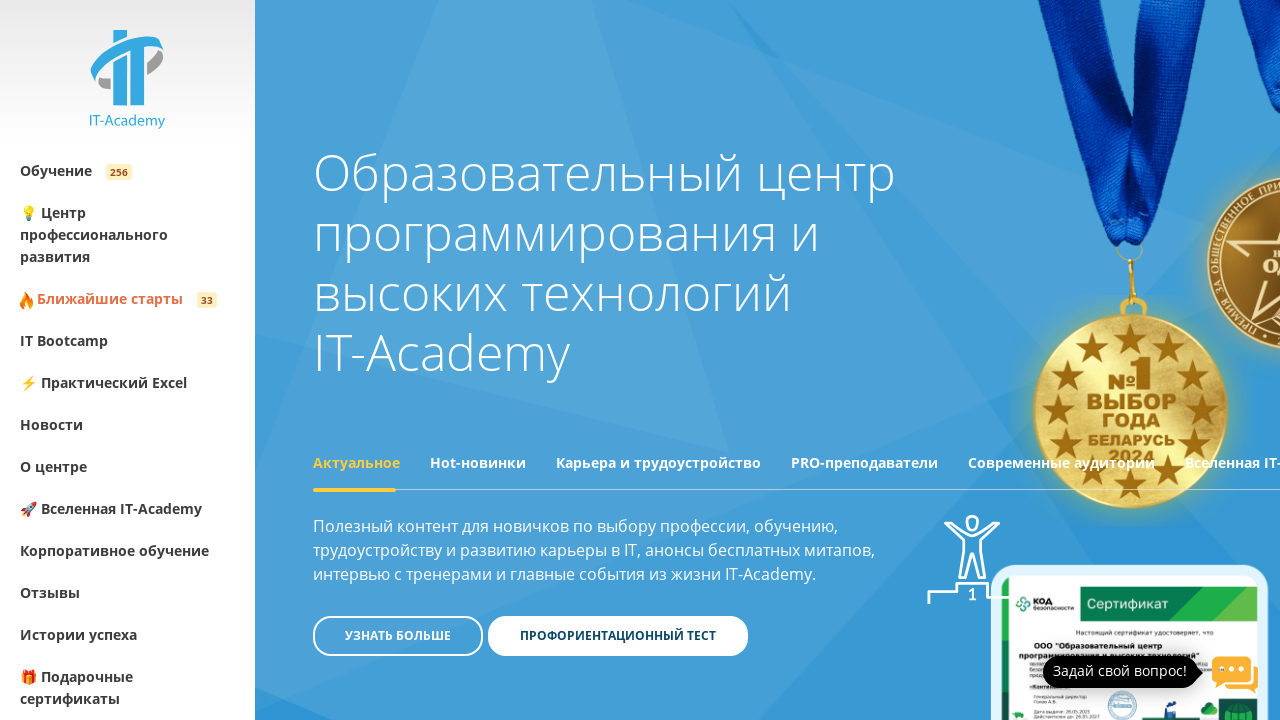

Navigated to https://www.it-academy.by/
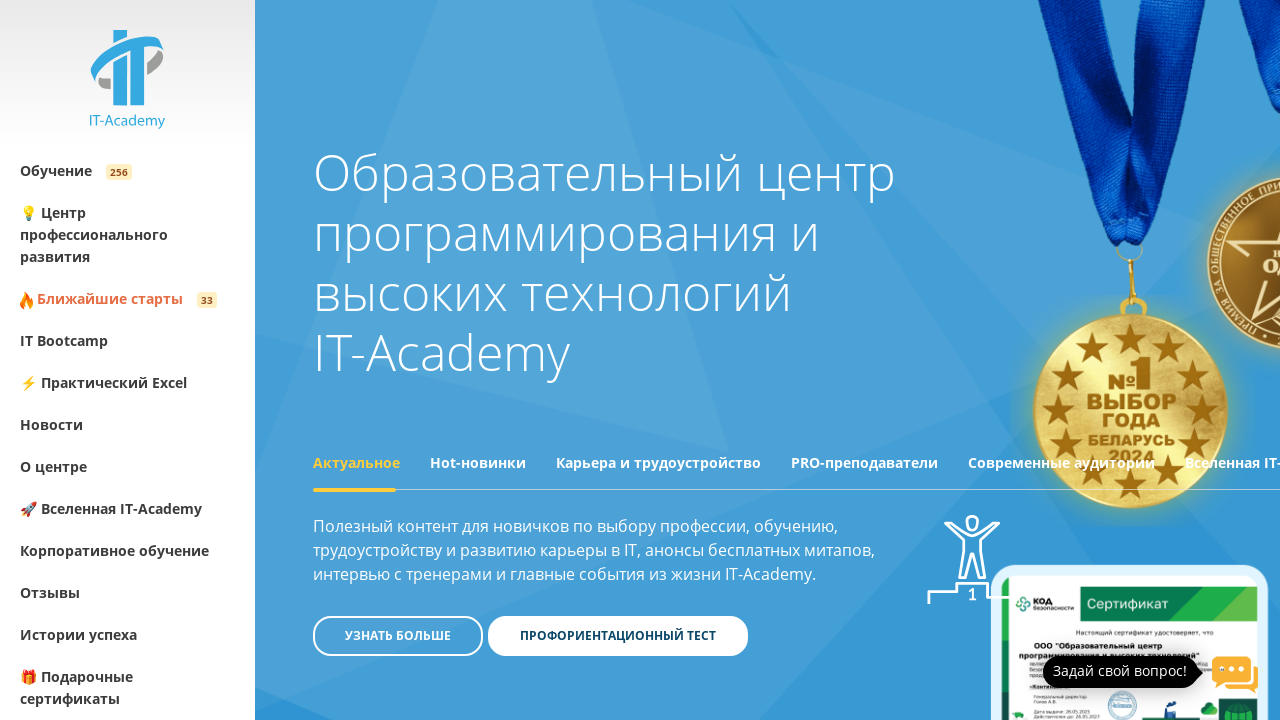

Hovered over main navigation menu item to reveal dropdown at (56, 170) on .nav-menu-item__title
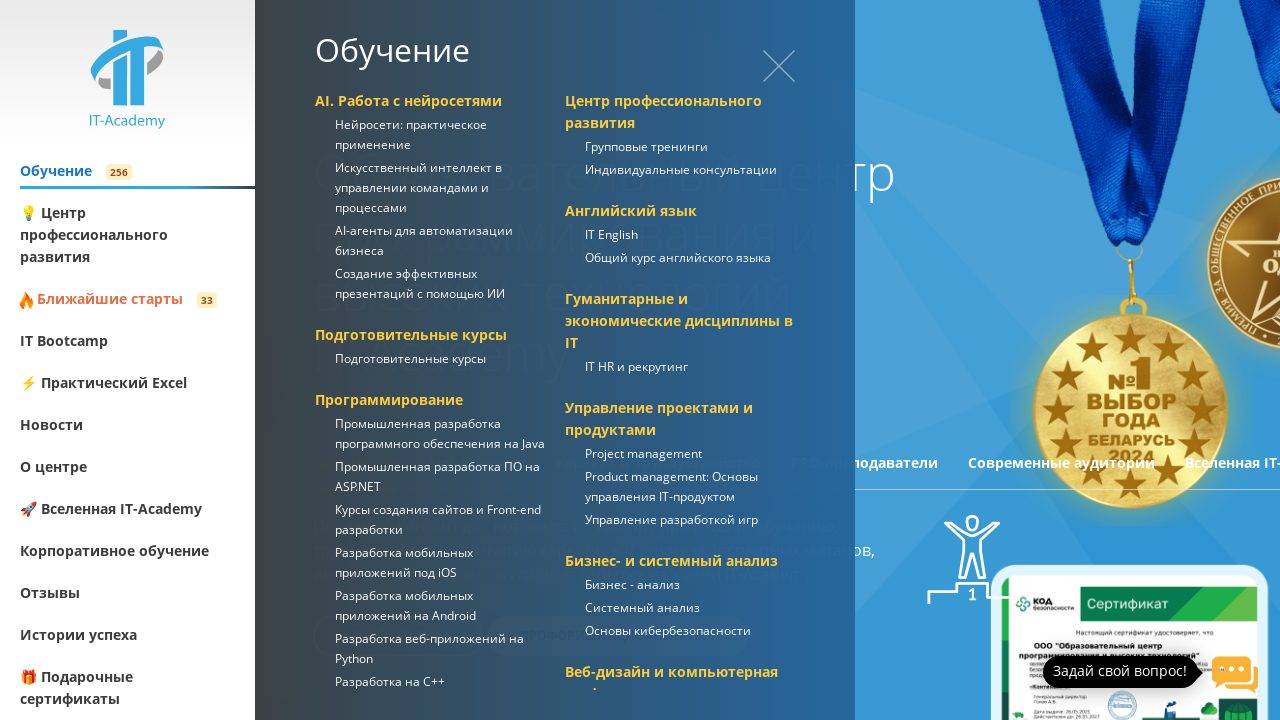

Dropdown panel sections appeared with course groups
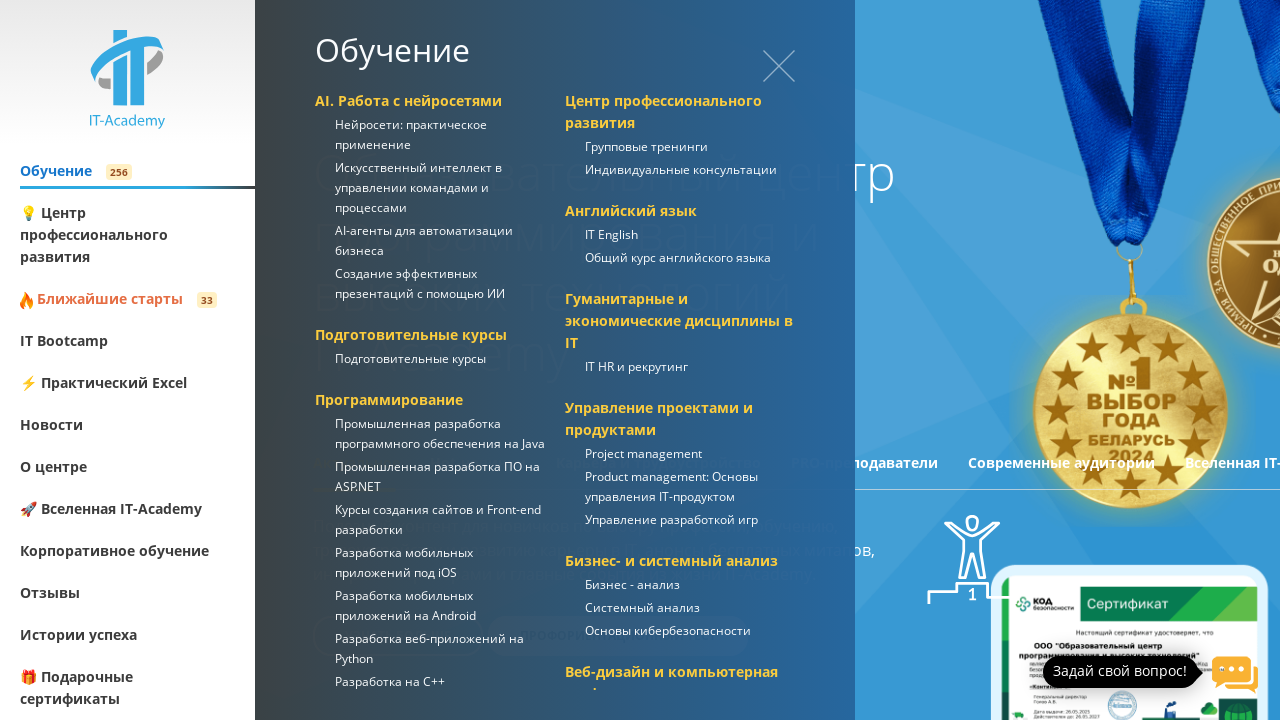

Menu items with links are now visible in dropdown
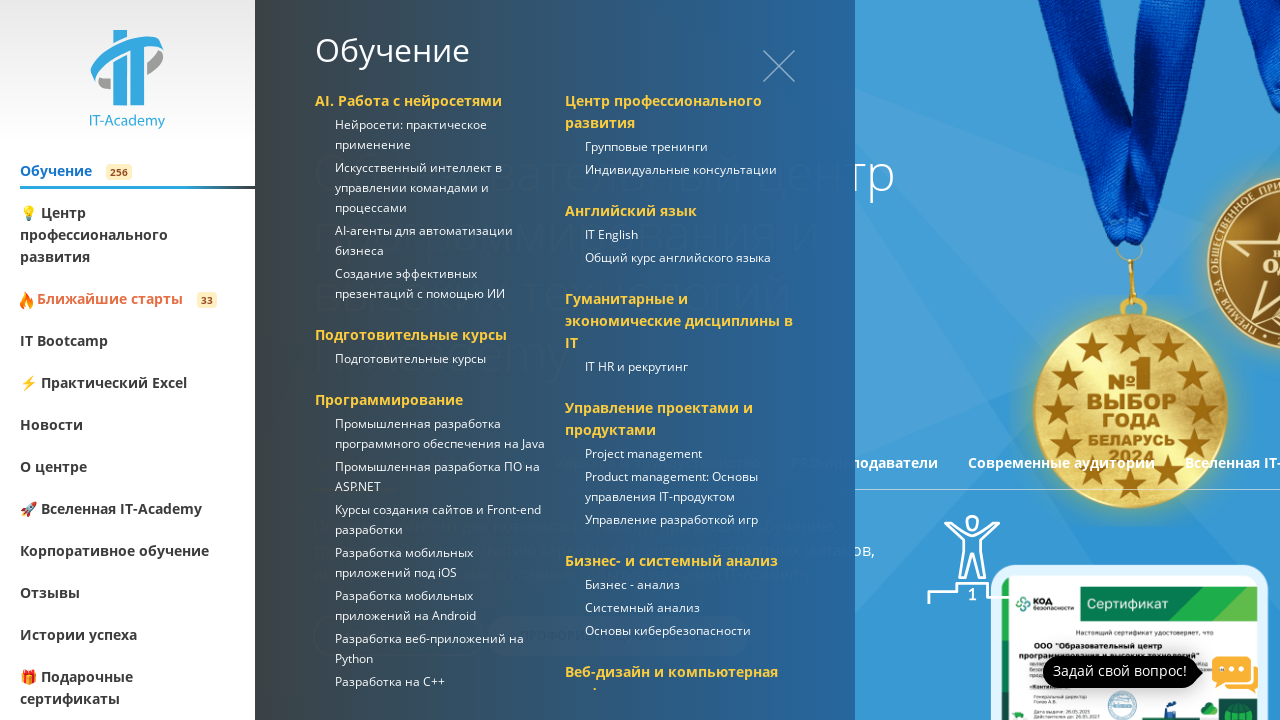

Submenu items are now visible in dropdown
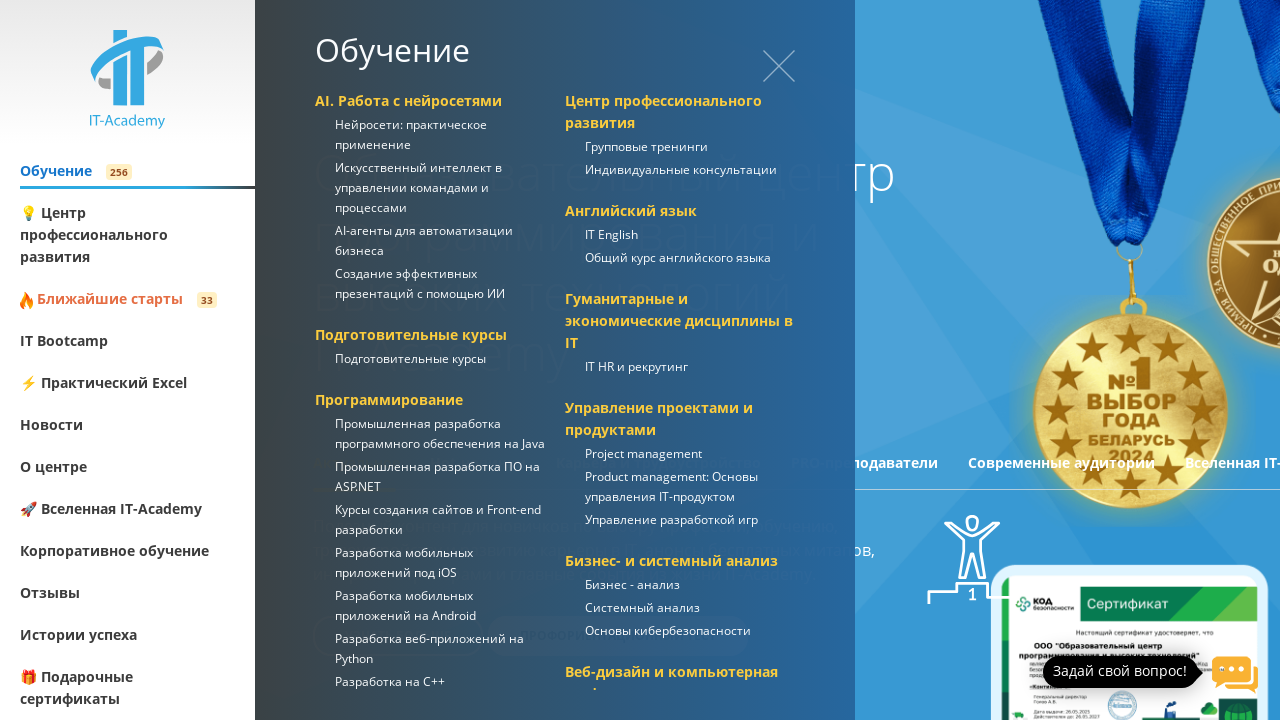

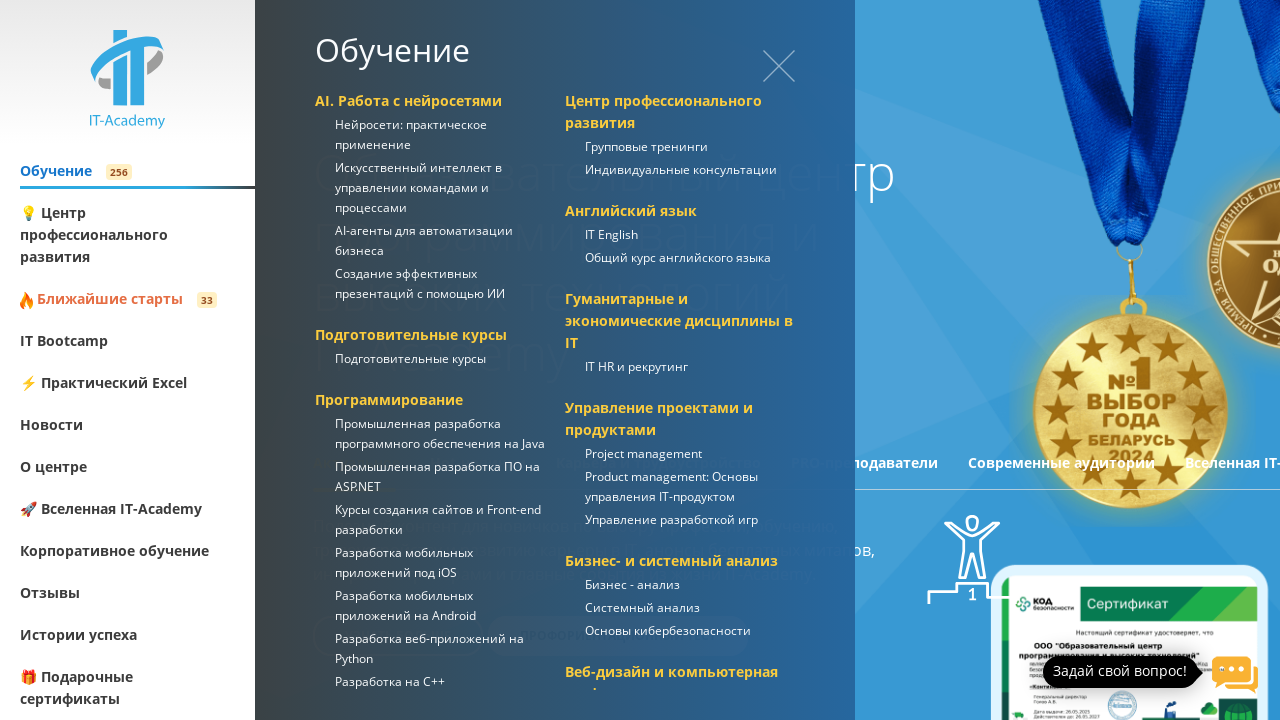